Tests the food price website's search functionality by searching for multiple food items (tomato, egg, salt, sugar), navigating through search results, and viewing the detail pages for each item.

Starting URL: https://www.twfood.cc/

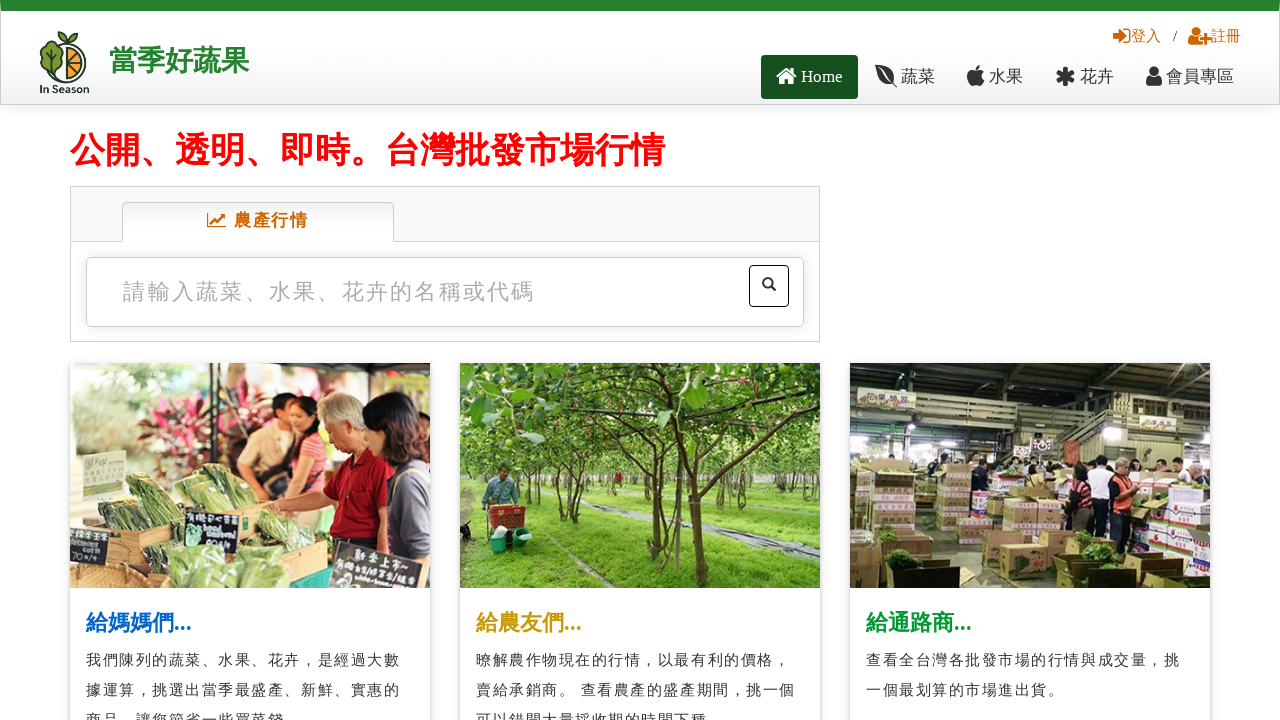

Waited for homepage to load (slogan selector)
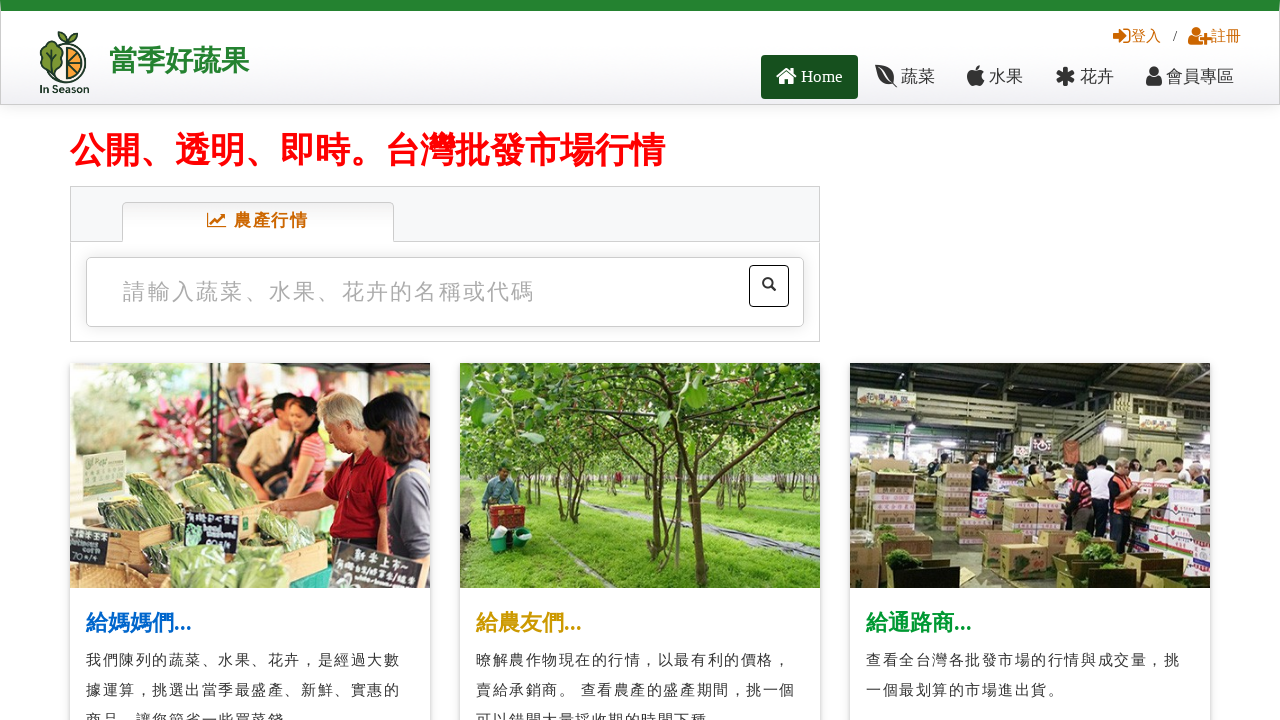

Located search input field
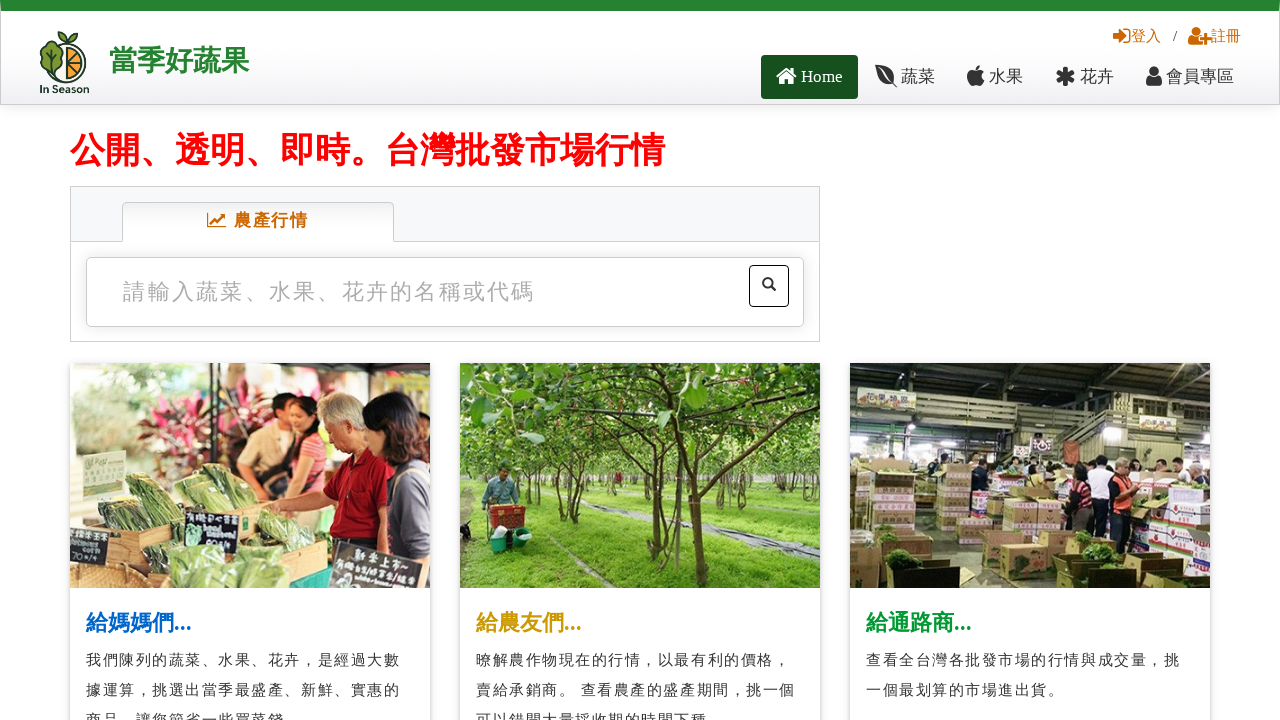

Cleared search input field on #index_search03 #textfield
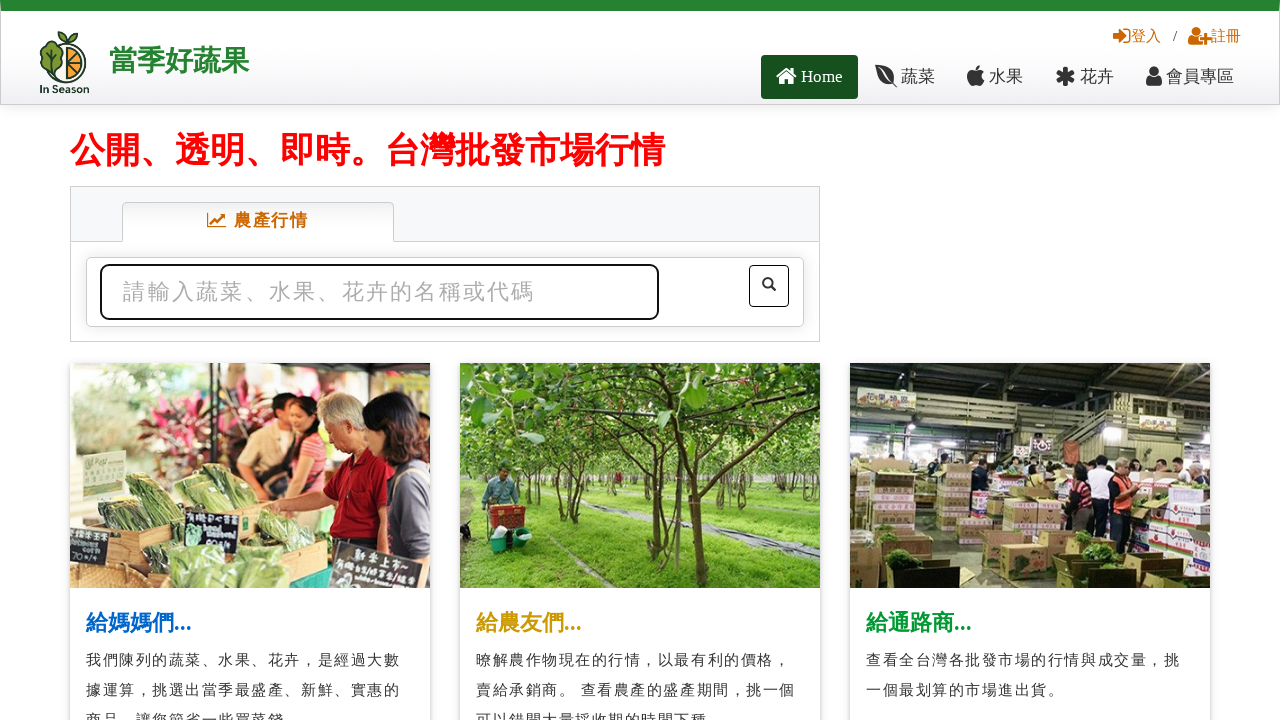

Filled search field with '蕃茄' on #index_search03 #textfield
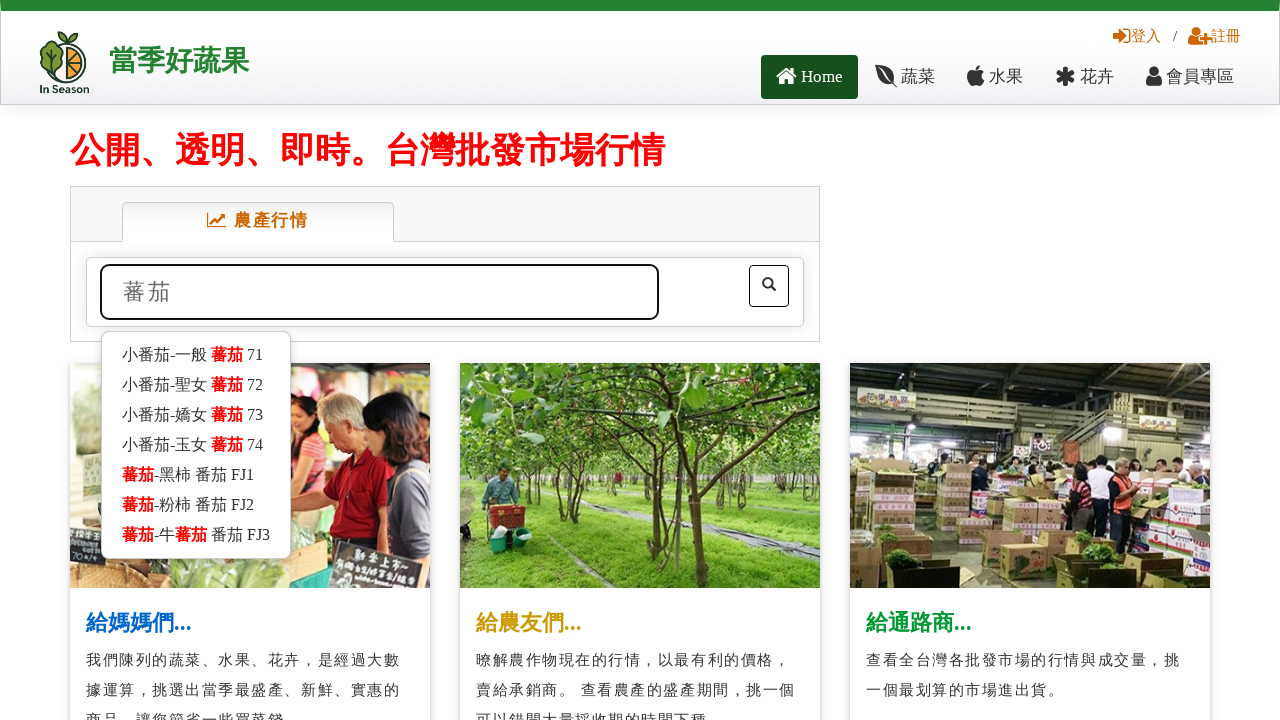

Pressed Enter to search for '蕃茄' on #index_search03 #textfield
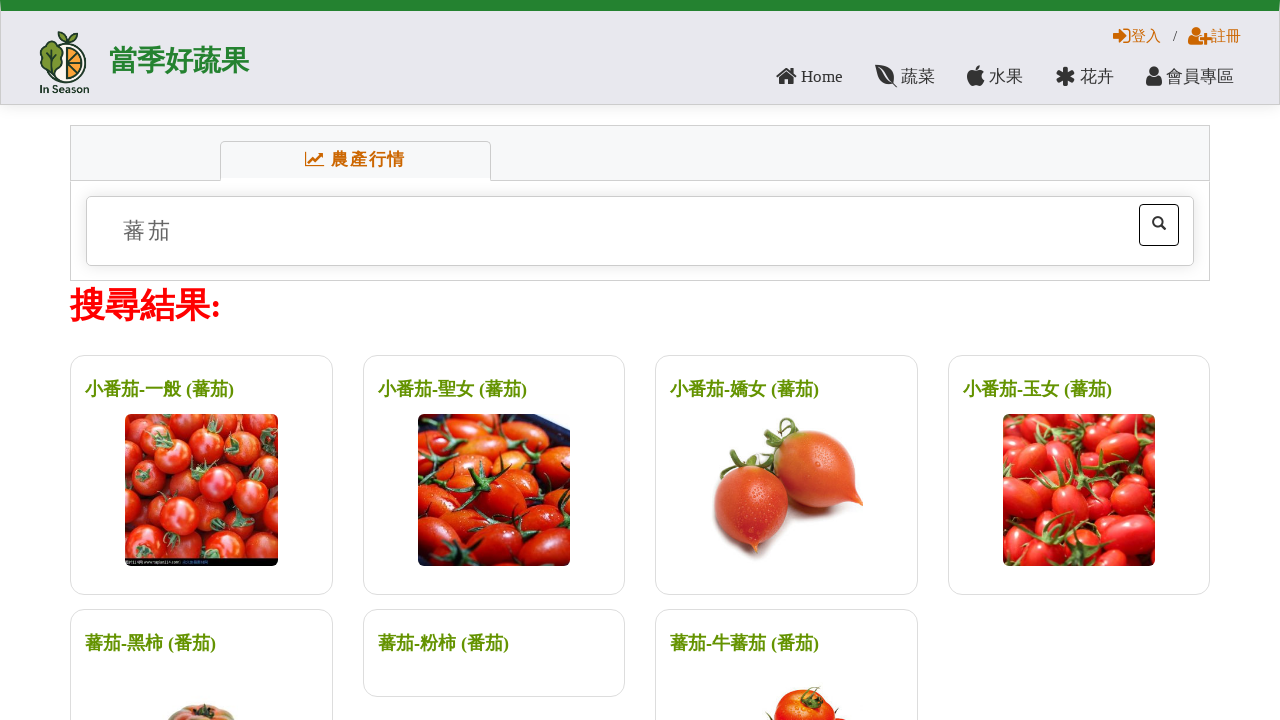

Search results page loaded for '蕃茄'
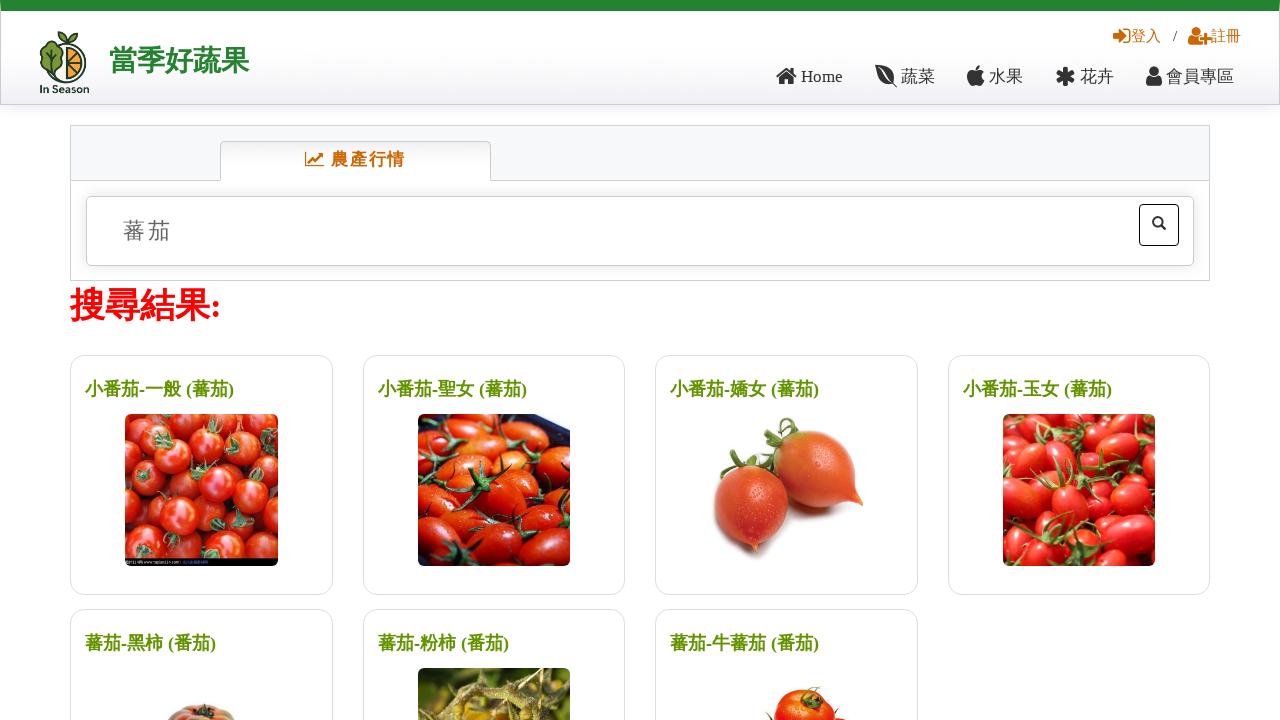

Located search result elements
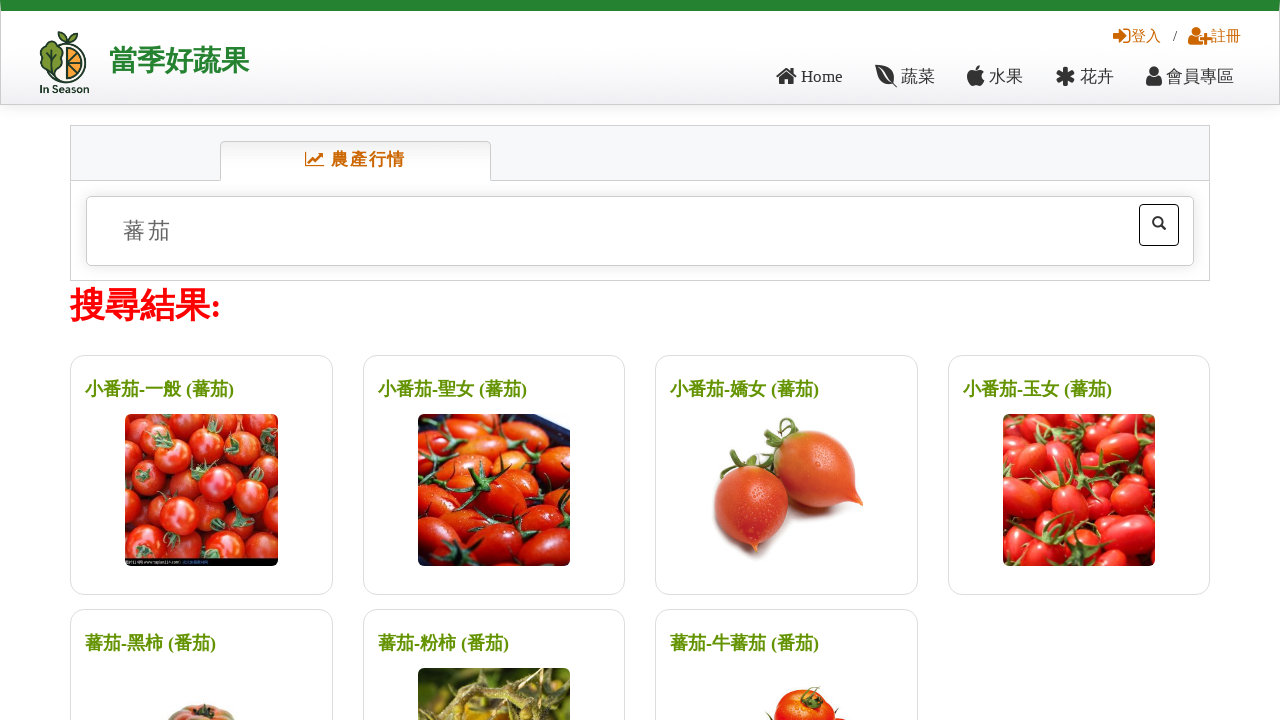

Selected search result at index 0
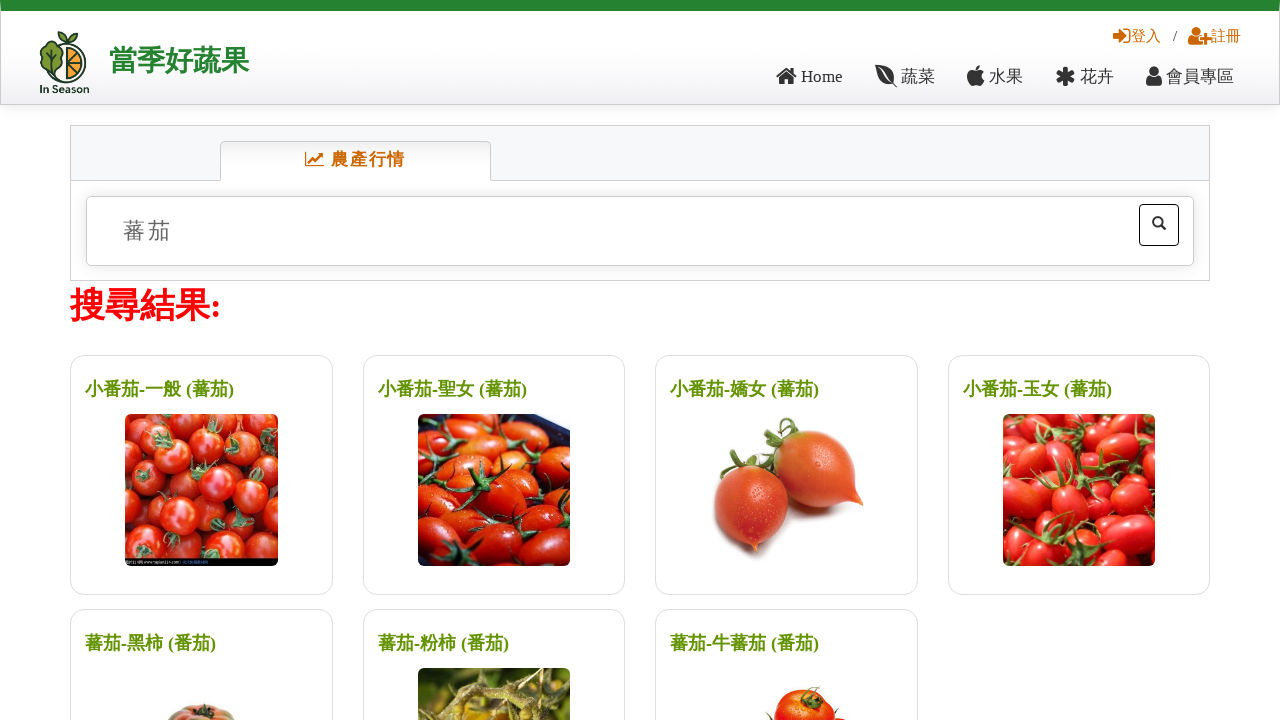

Retrieved link href from result
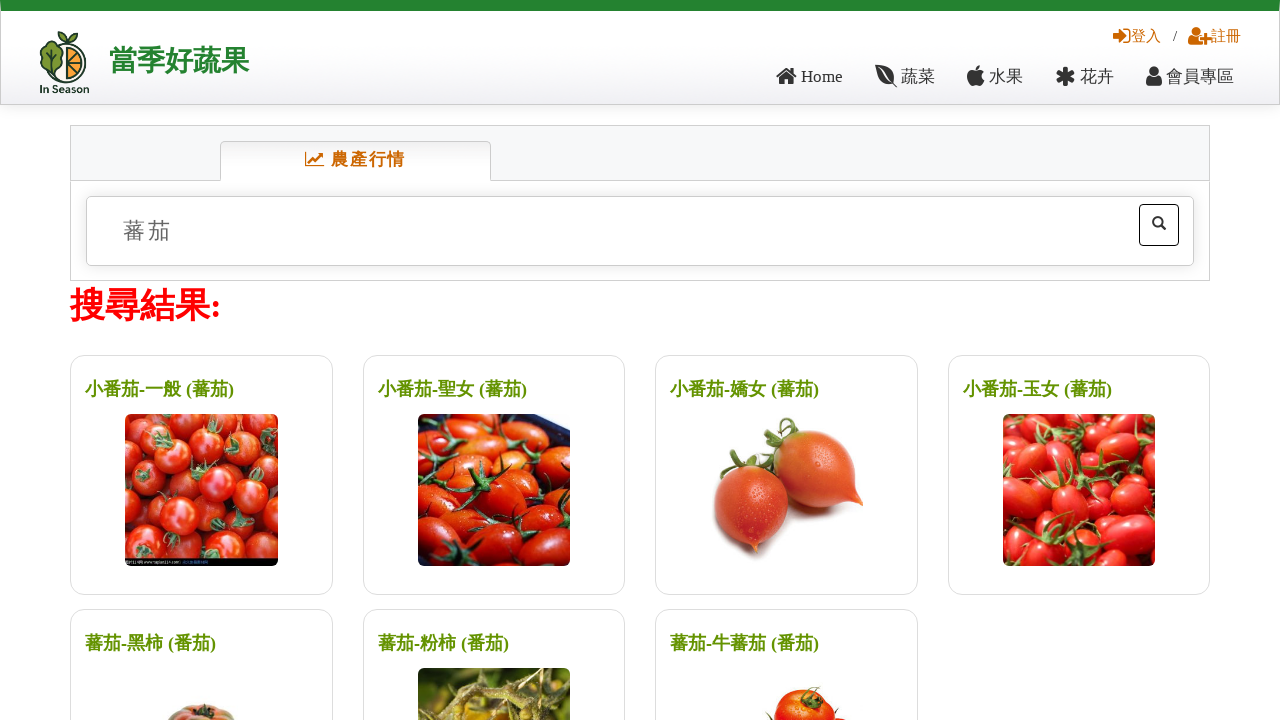

Navigated back to homepage
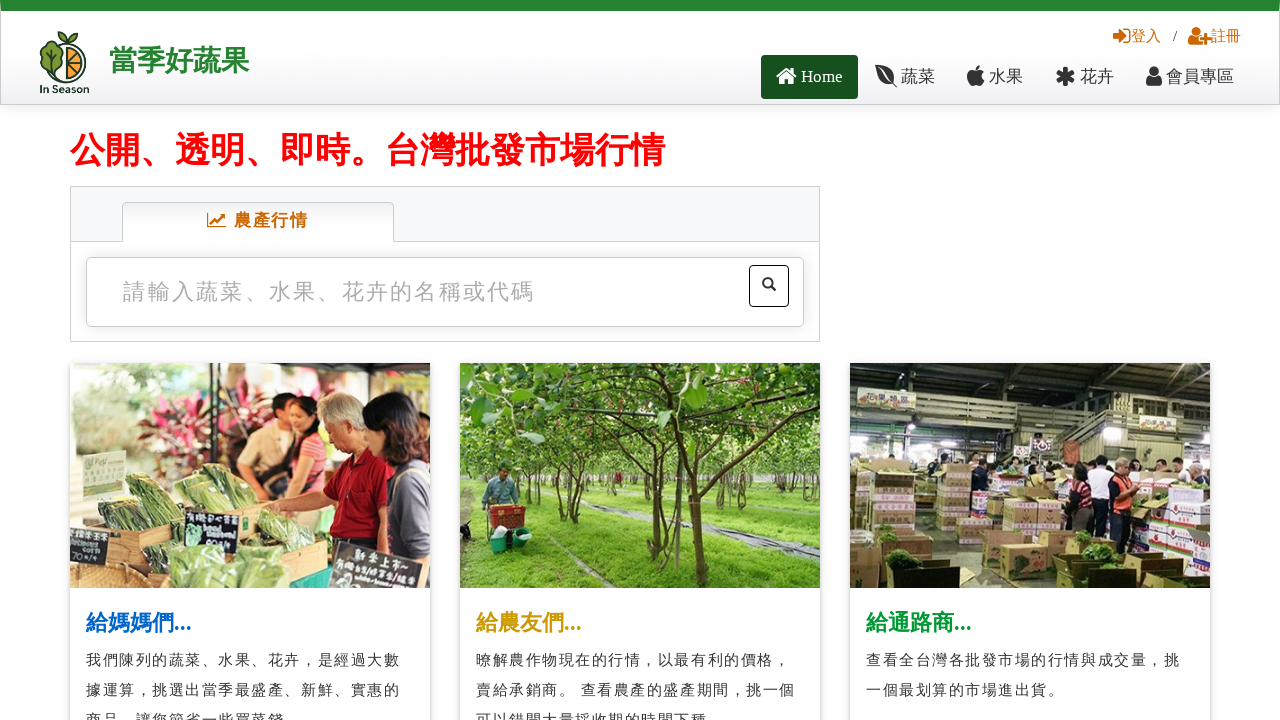

Search failed for '蕃茄', returned to homepage
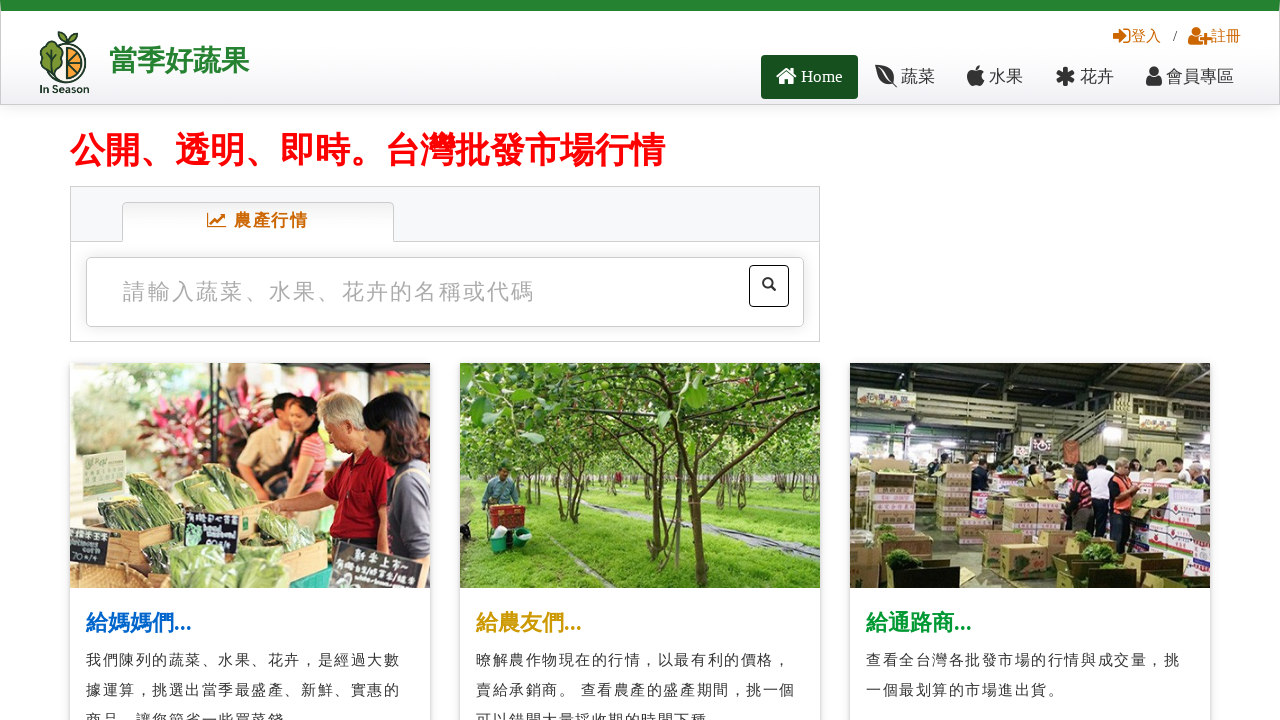

Waited for homepage to load (slogan selector)
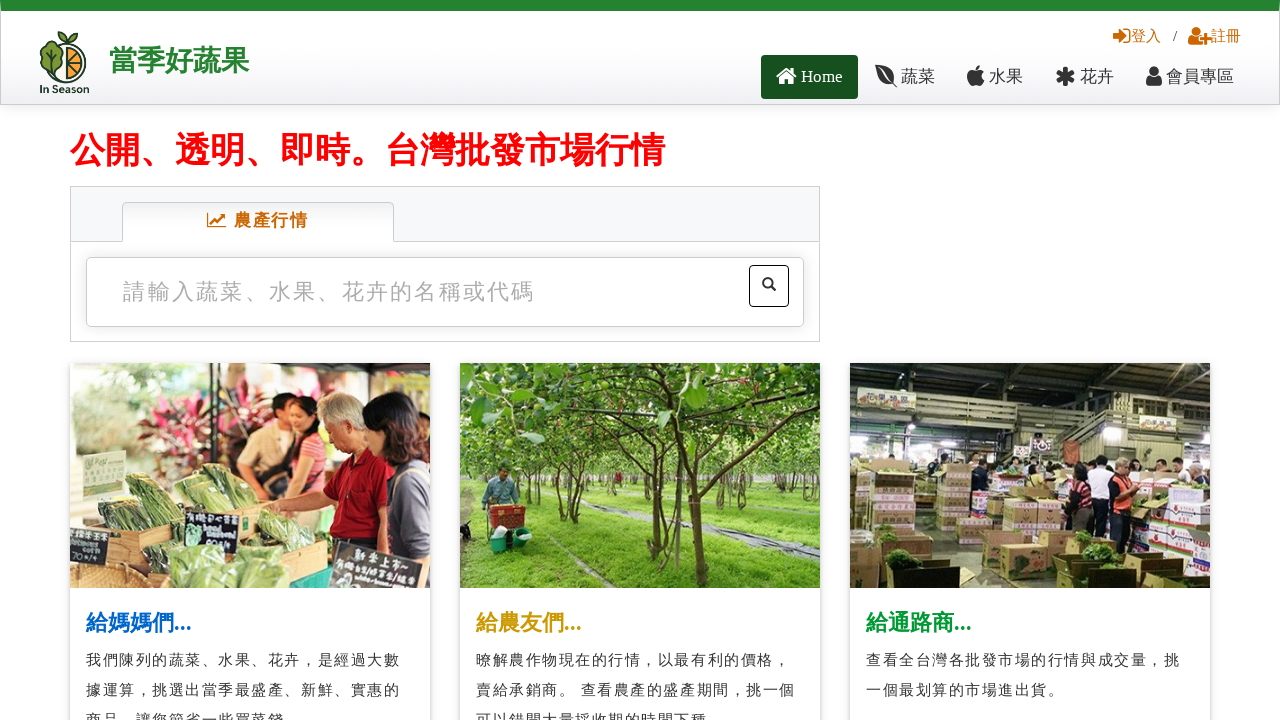

Located search input field
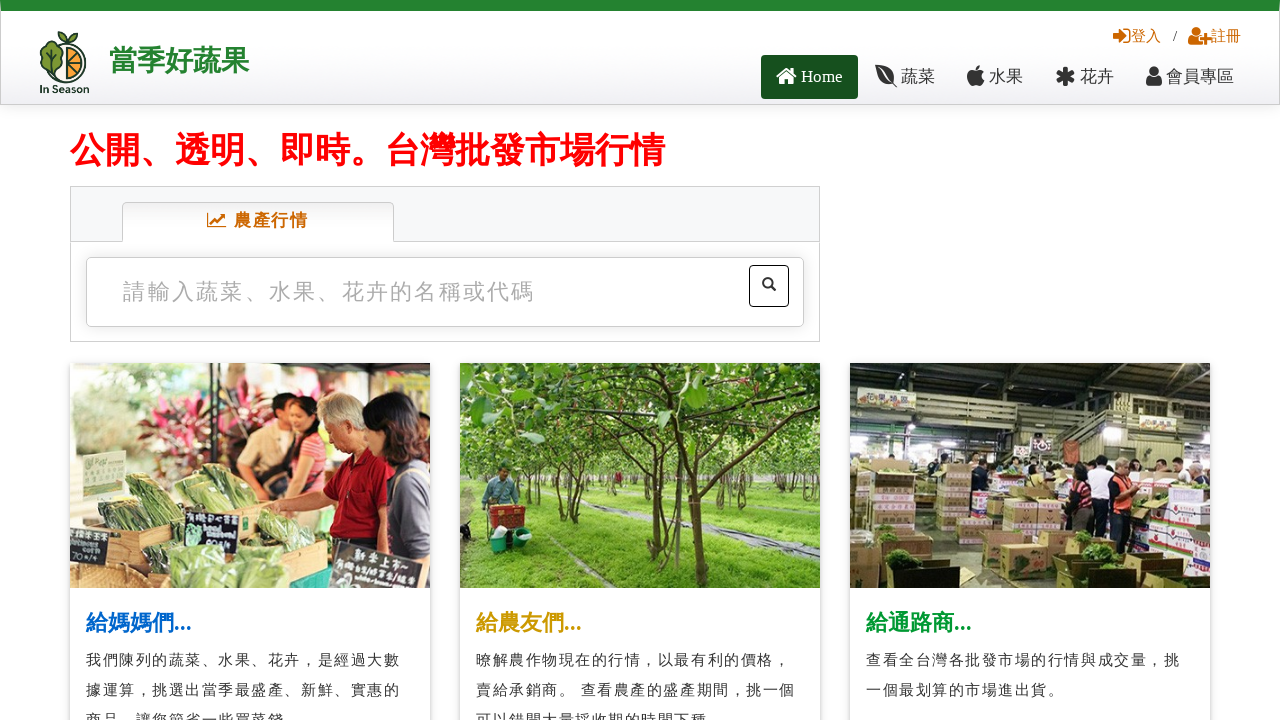

Cleared search input field on #index_search03 #textfield
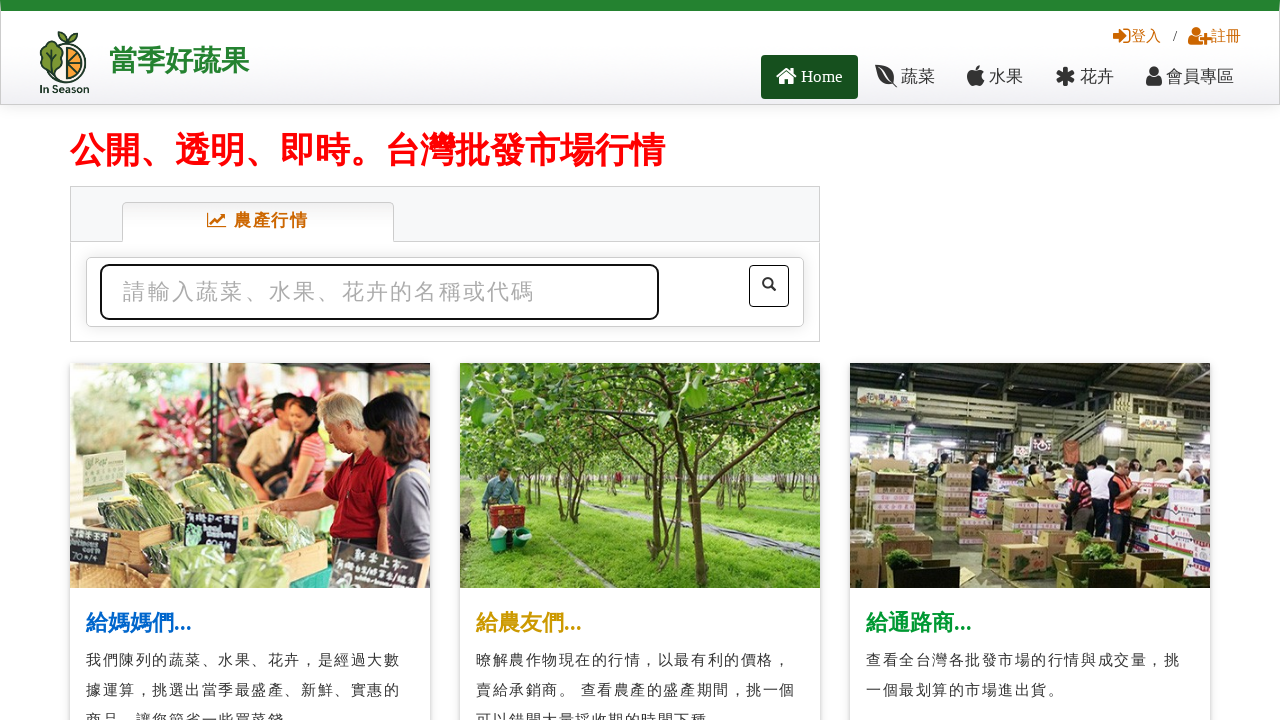

Filled search field with '雞蛋' on #index_search03 #textfield
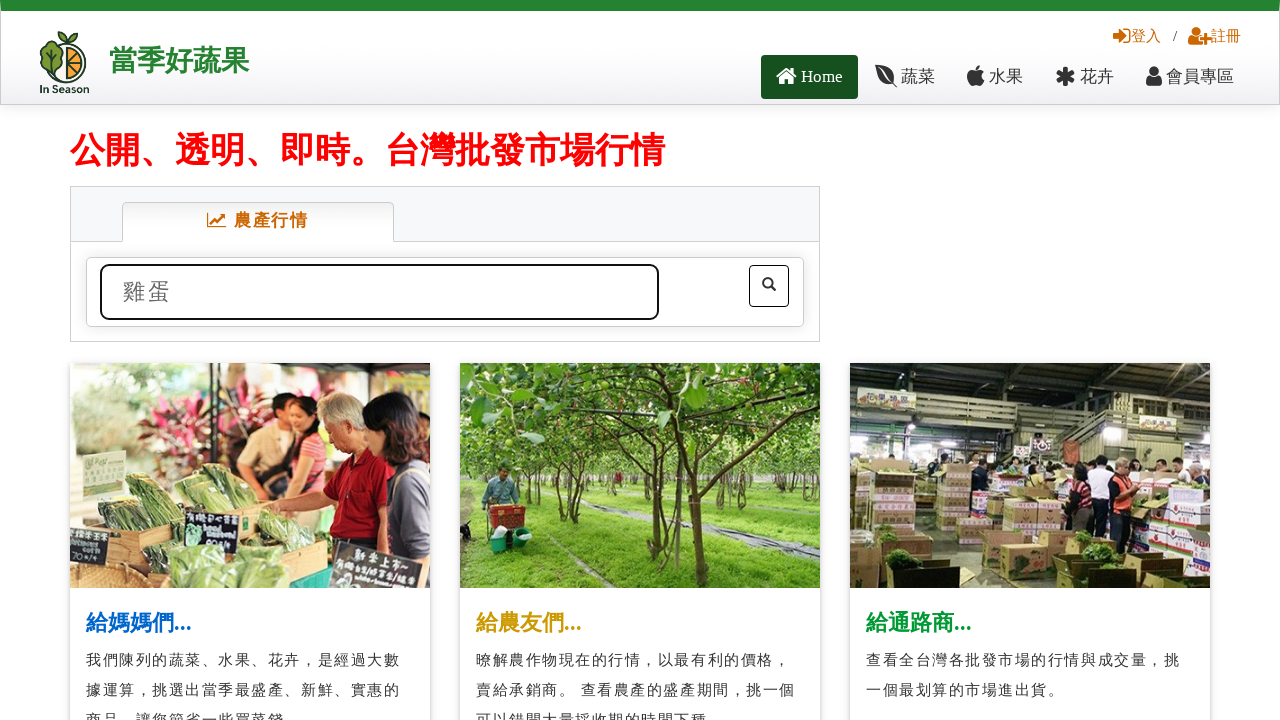

Pressed Enter to search for '雞蛋' on #index_search03 #textfield
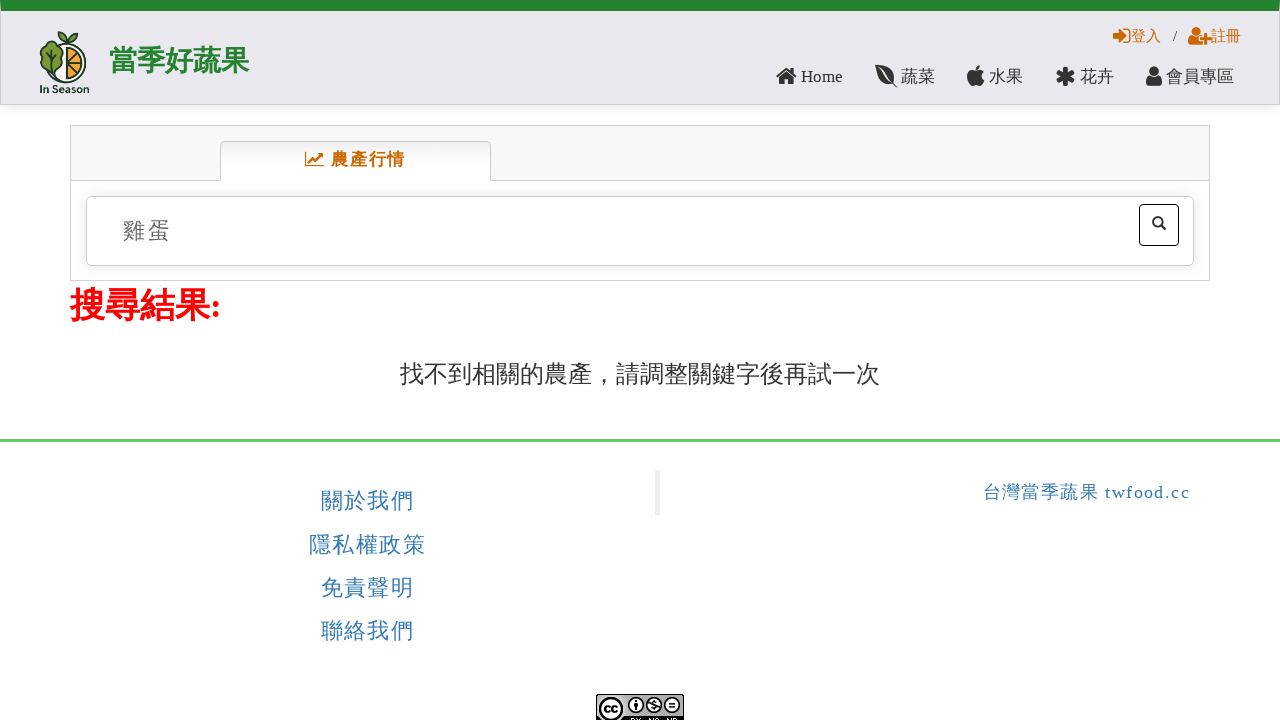

Search results page loaded for '雞蛋'
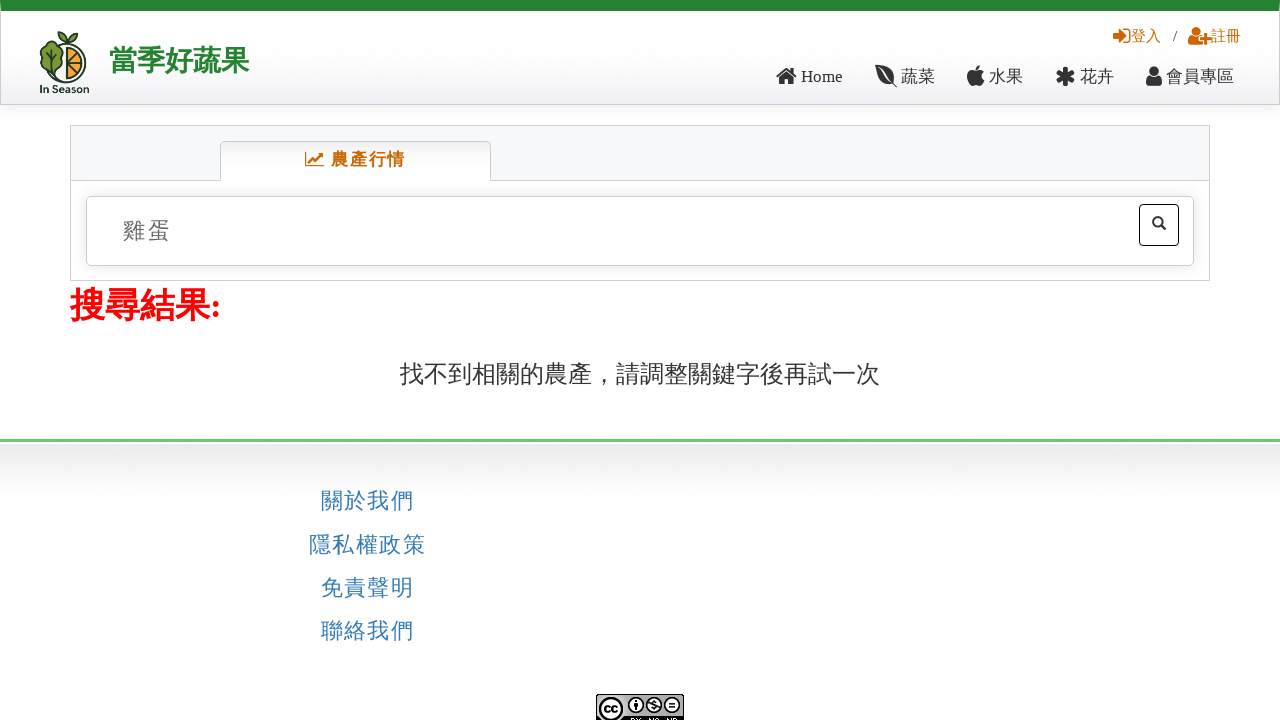

Located search result elements
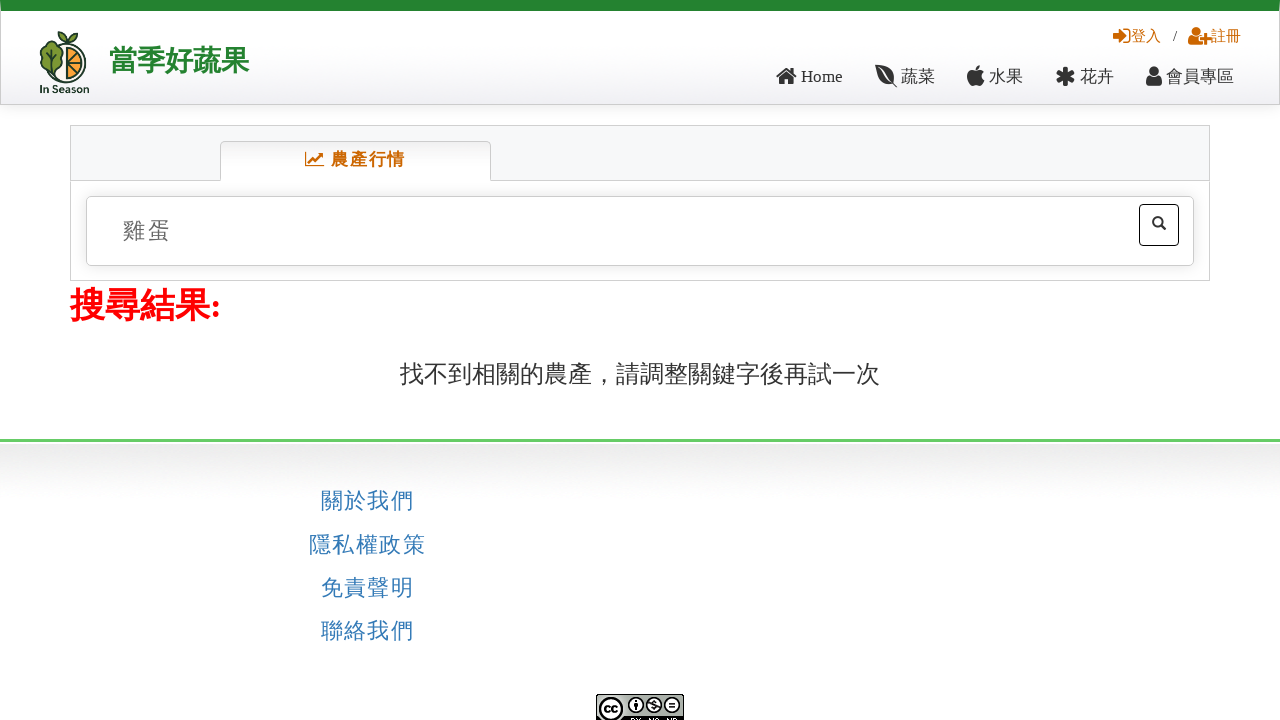

No search results found for '雞蛋', returned to homepage
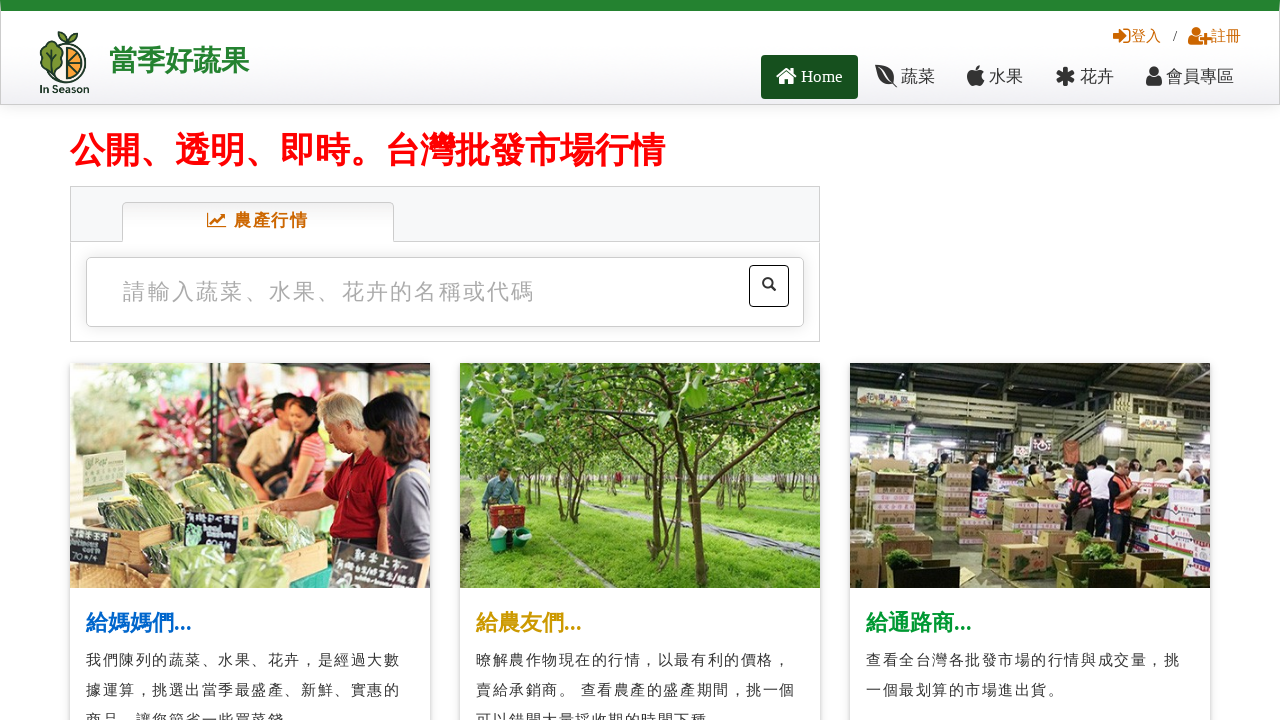

Waited for homepage to load (slogan selector)
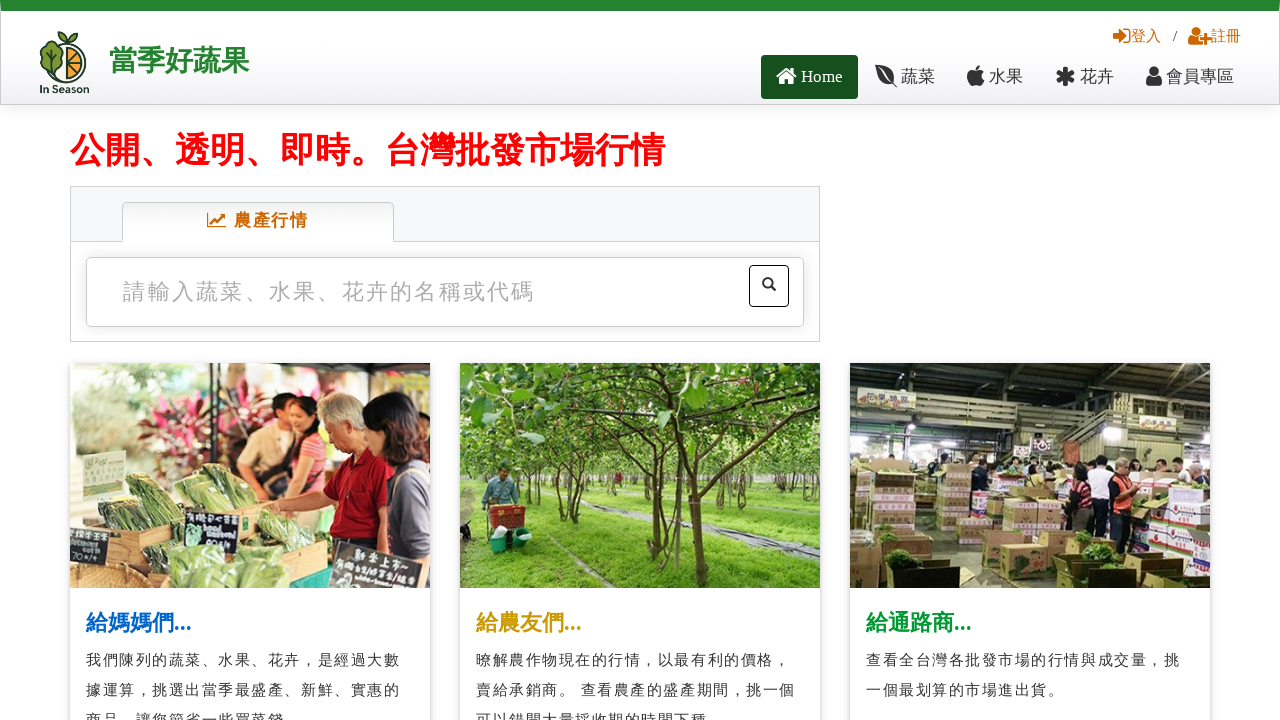

Located search input field
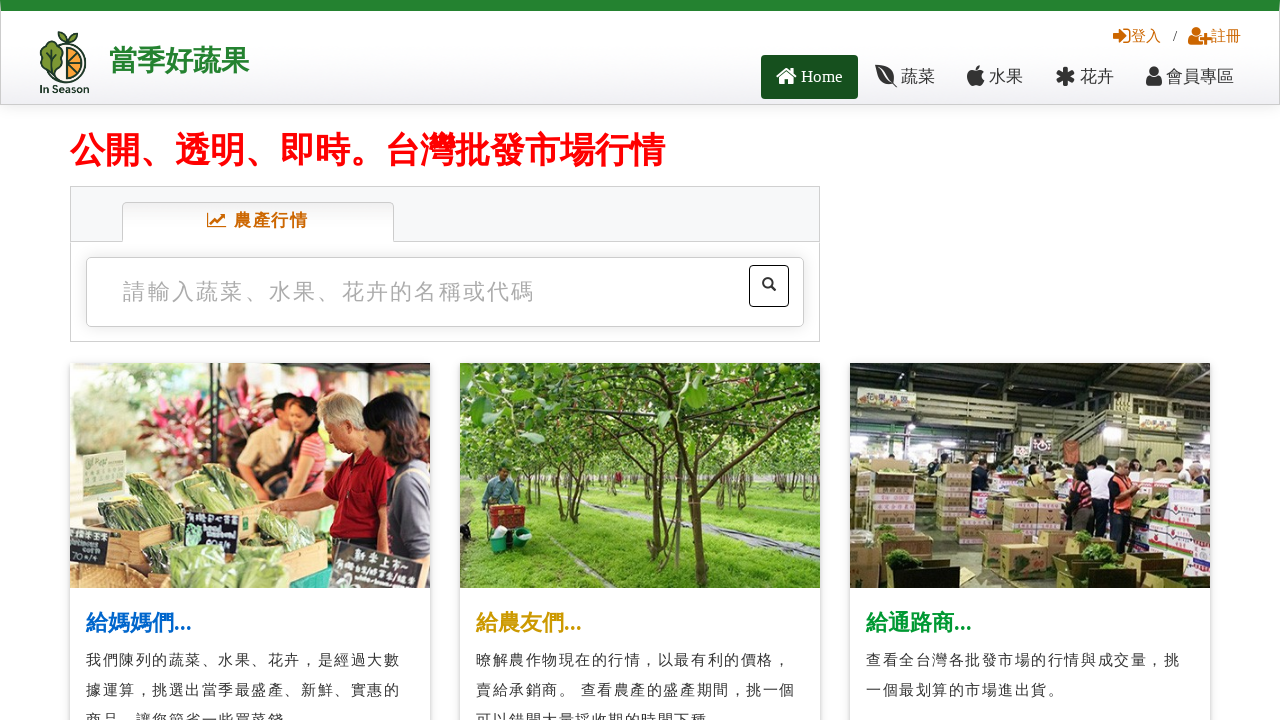

Cleared search input field on #index_search03 #textfield
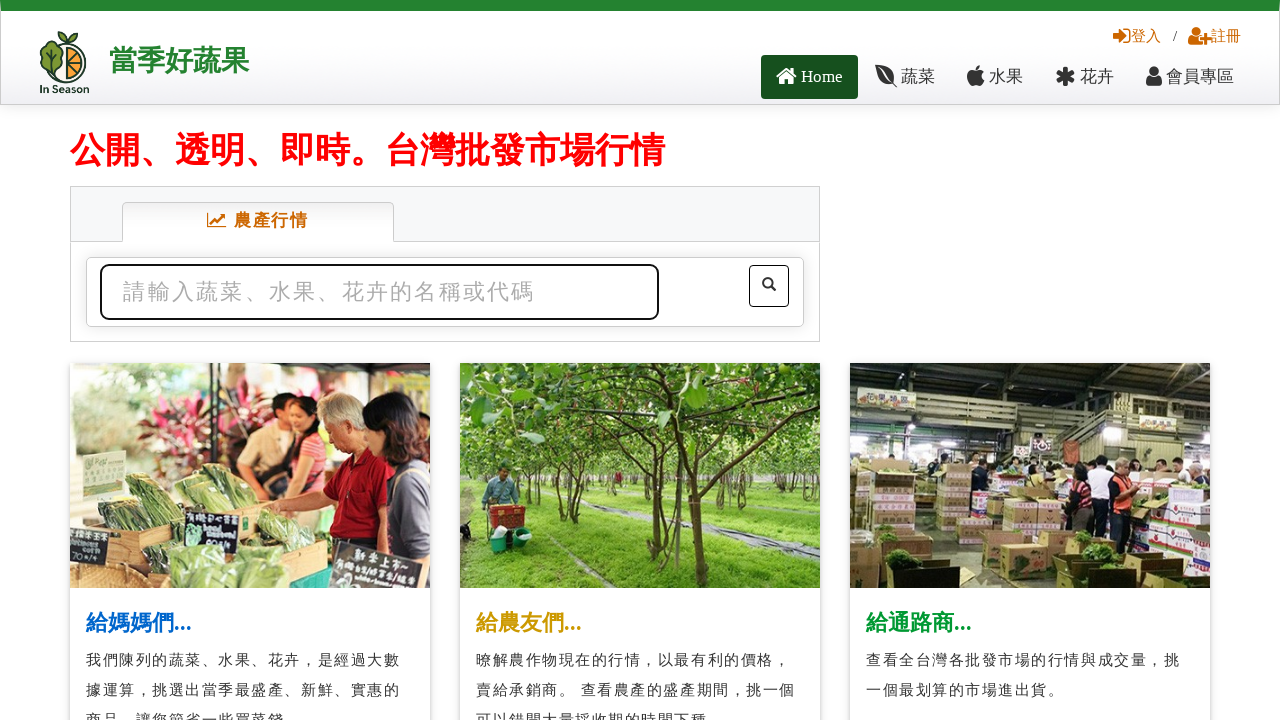

Filled search field with '鹽' on #index_search03 #textfield
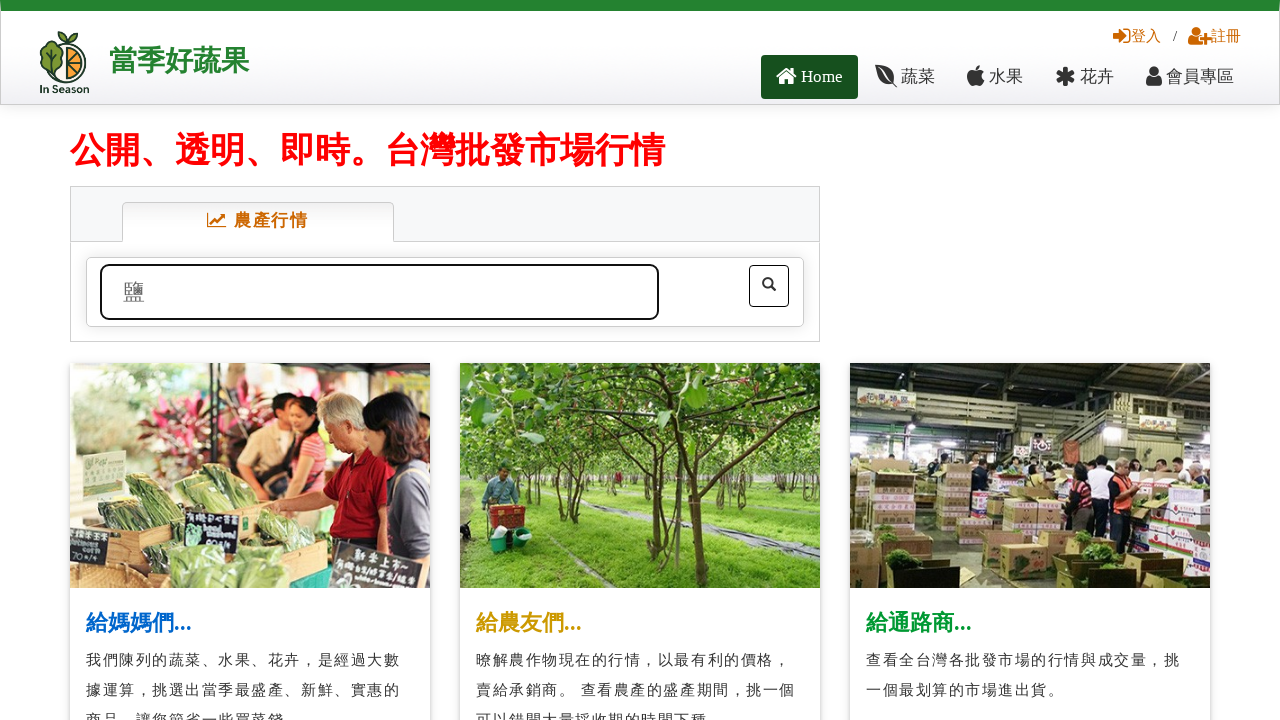

Pressed Enter to search for '鹽' on #index_search03 #textfield
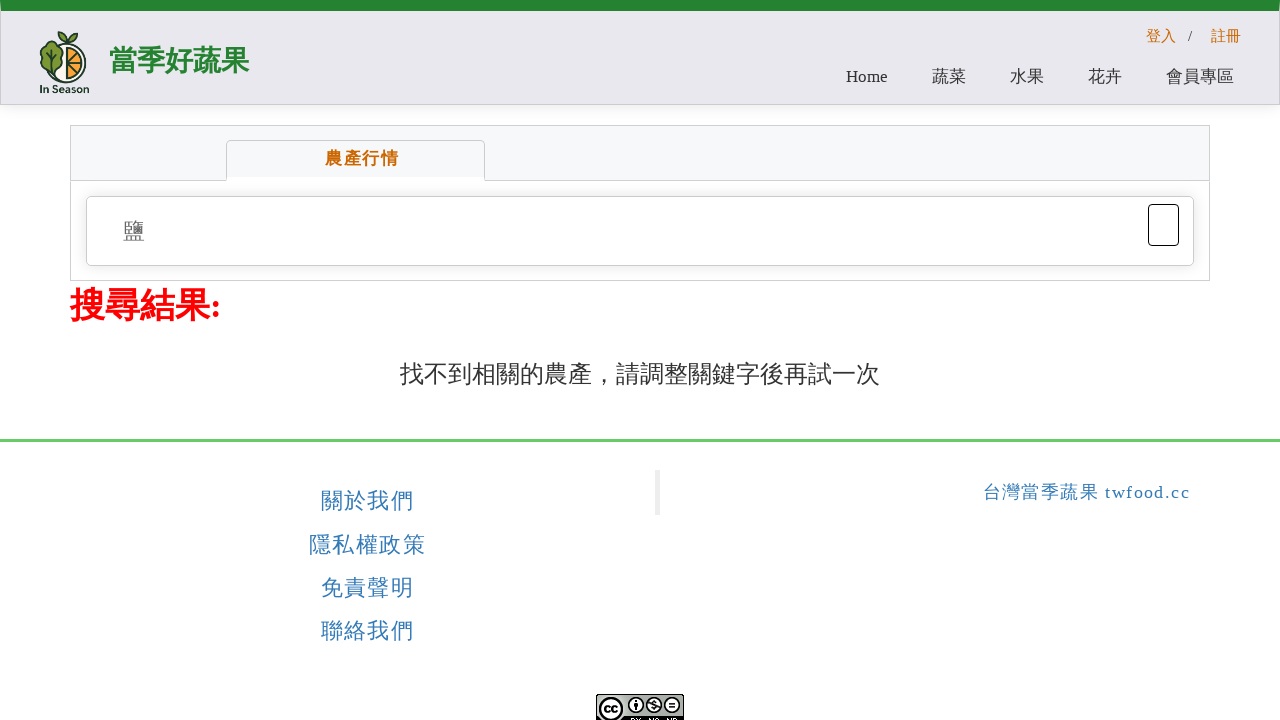

Search results page loaded for '鹽'
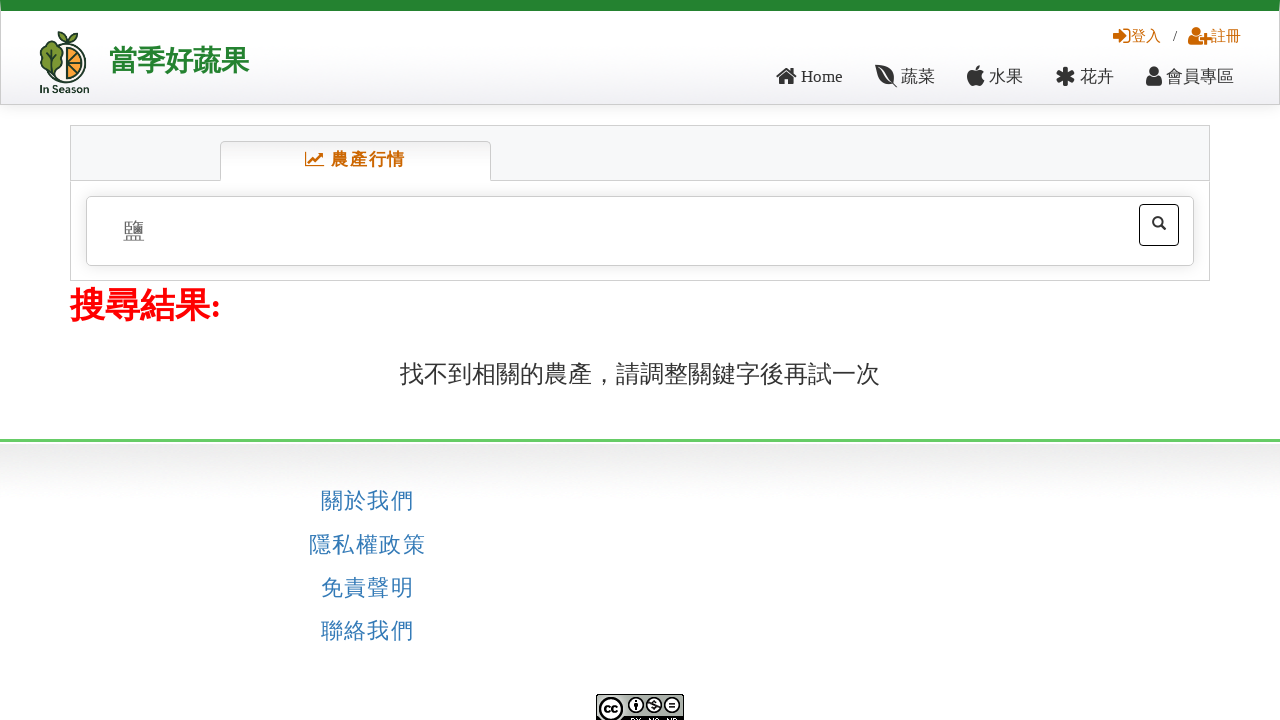

Located search result elements
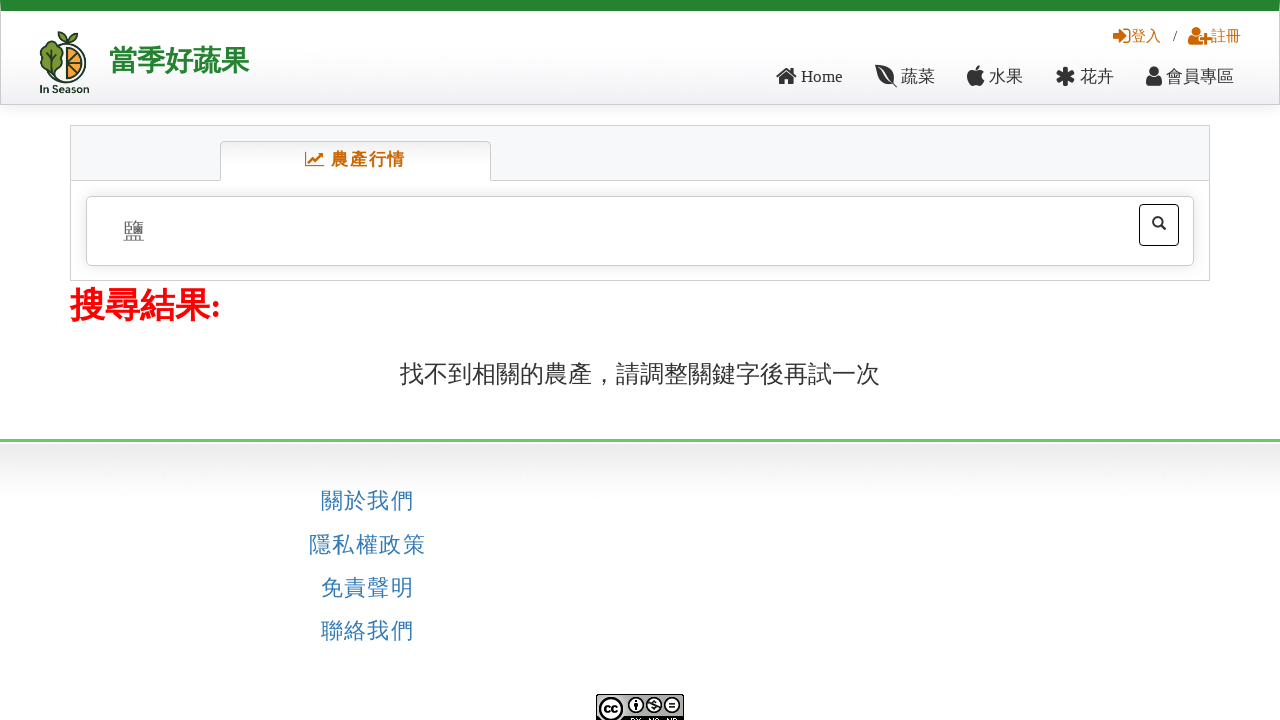

No search results found for '鹽', returned to homepage
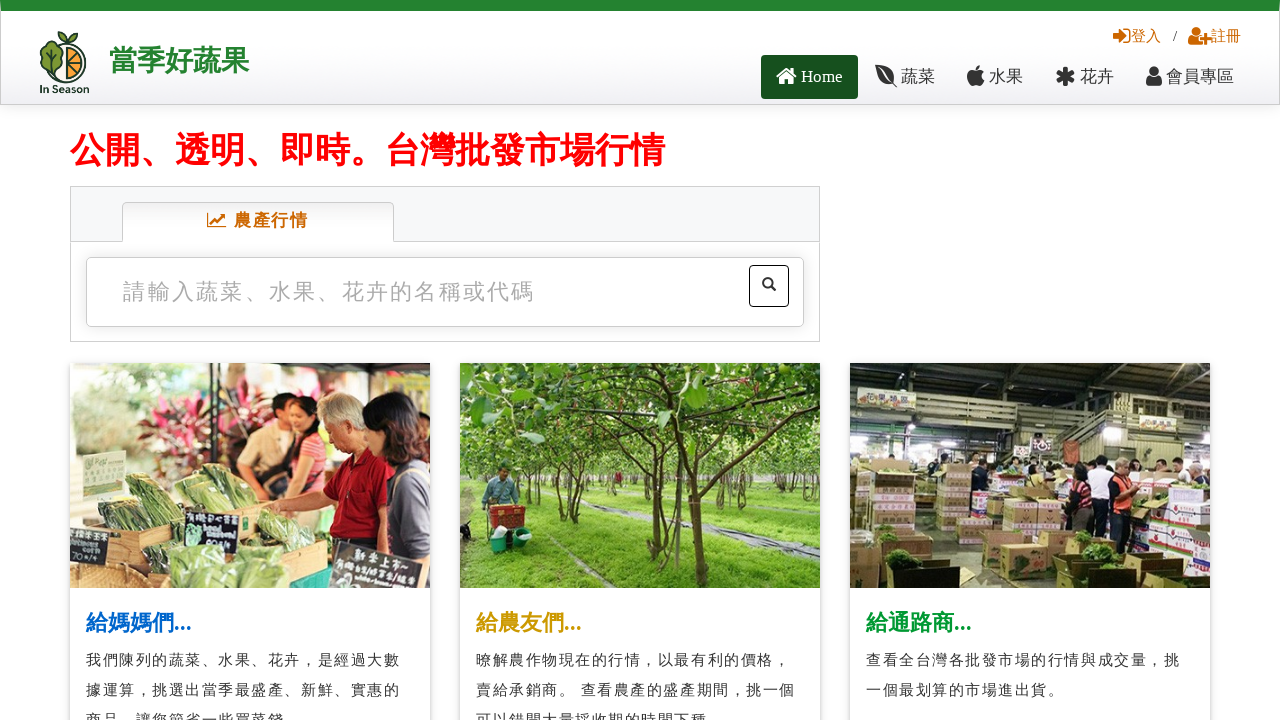

Waited for homepage to load (slogan selector)
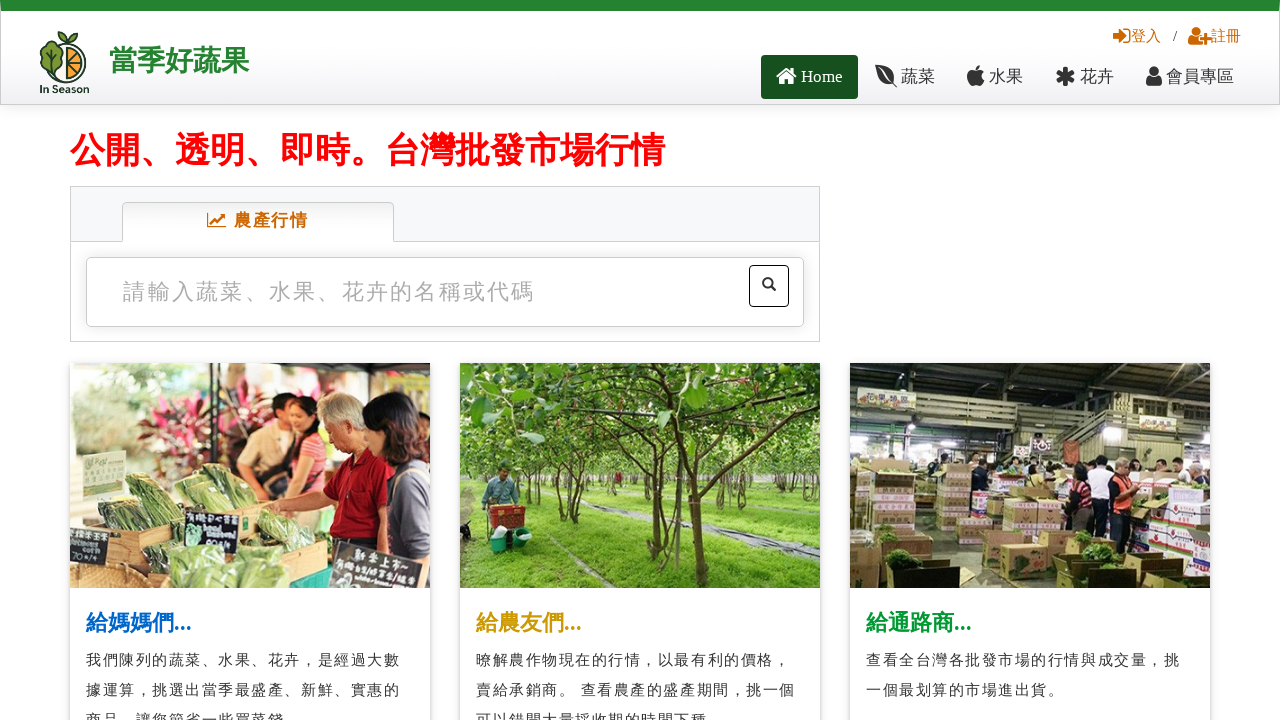

Located search input field
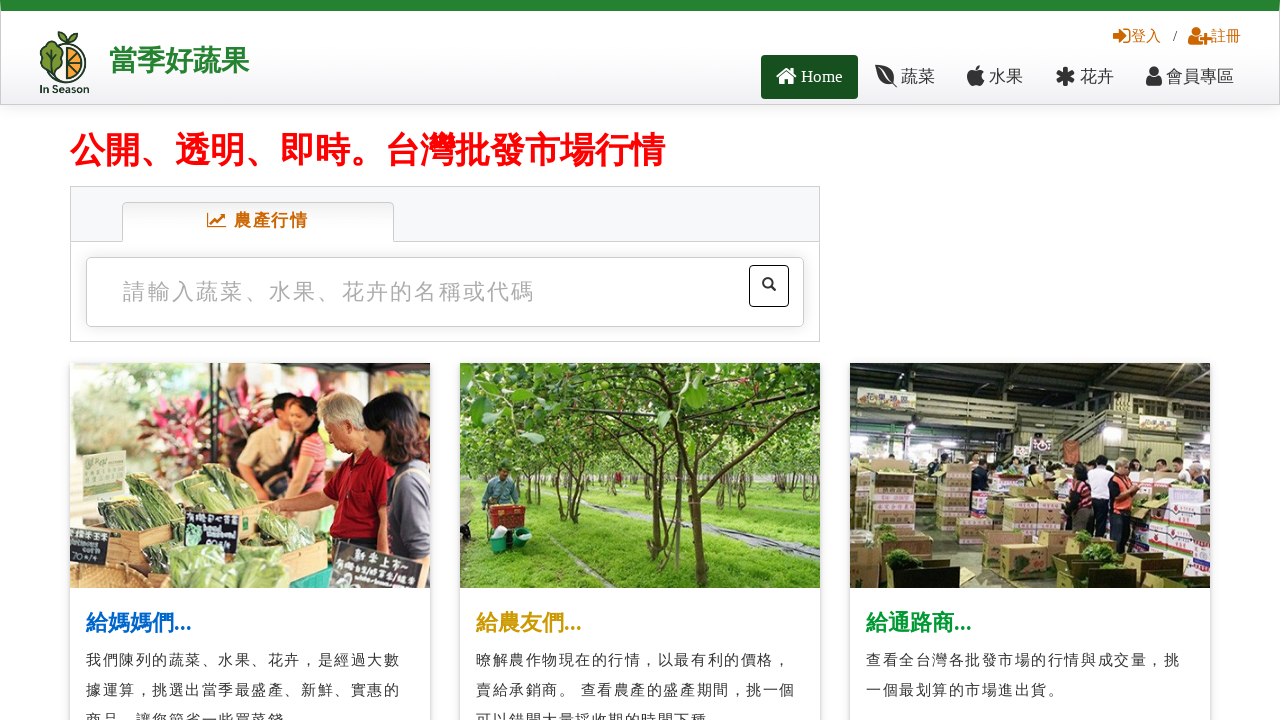

Cleared search input field on #index_search03 #textfield
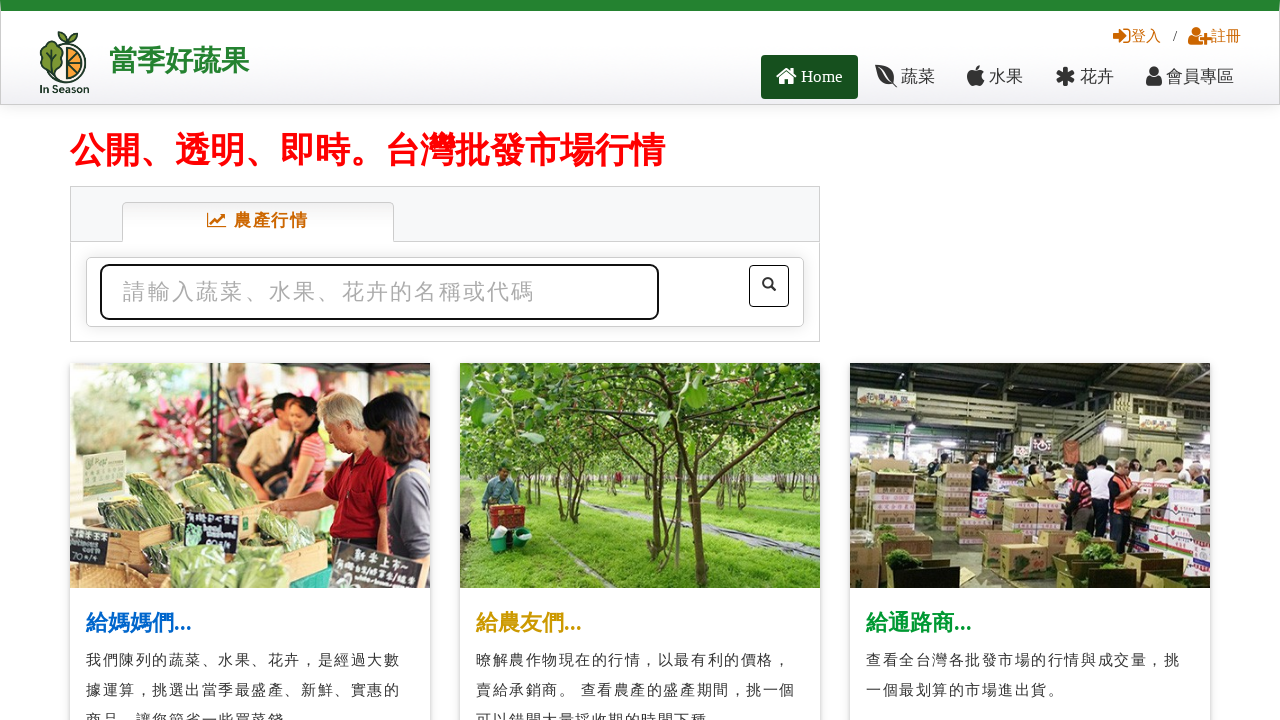

Filled search field with '白糖' on #index_search03 #textfield
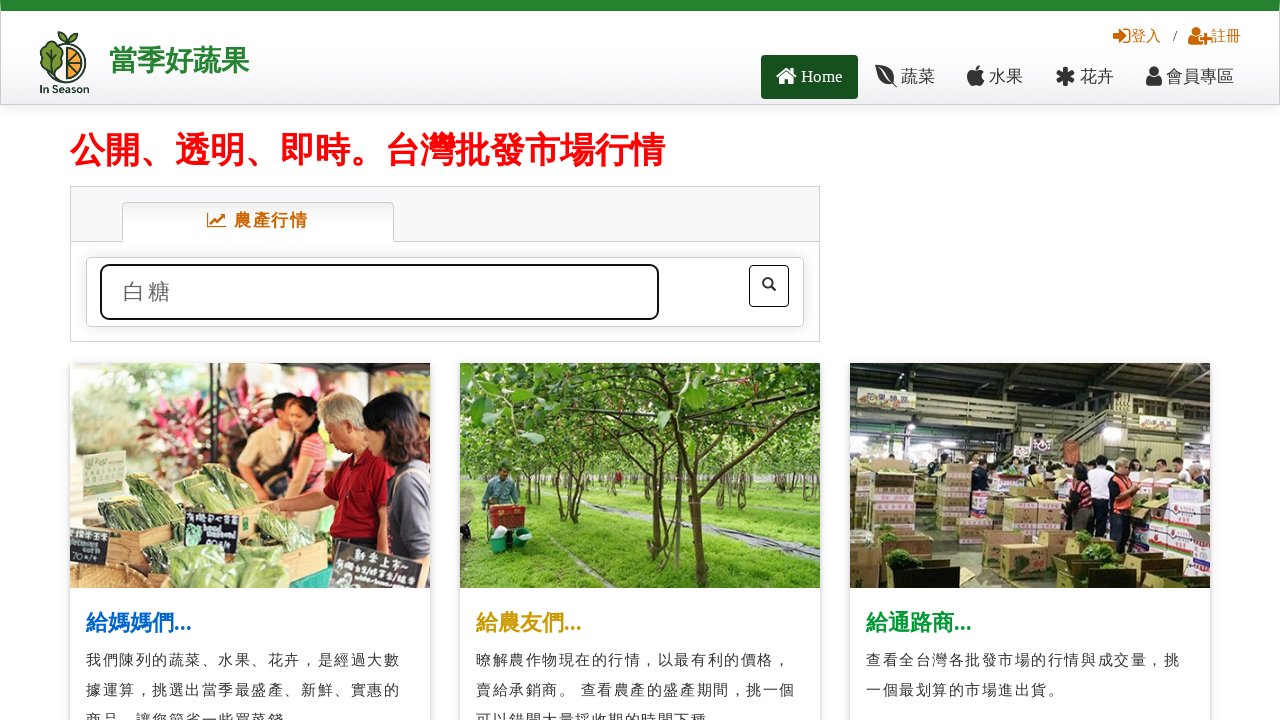

Pressed Enter to search for '白糖' on #index_search03 #textfield
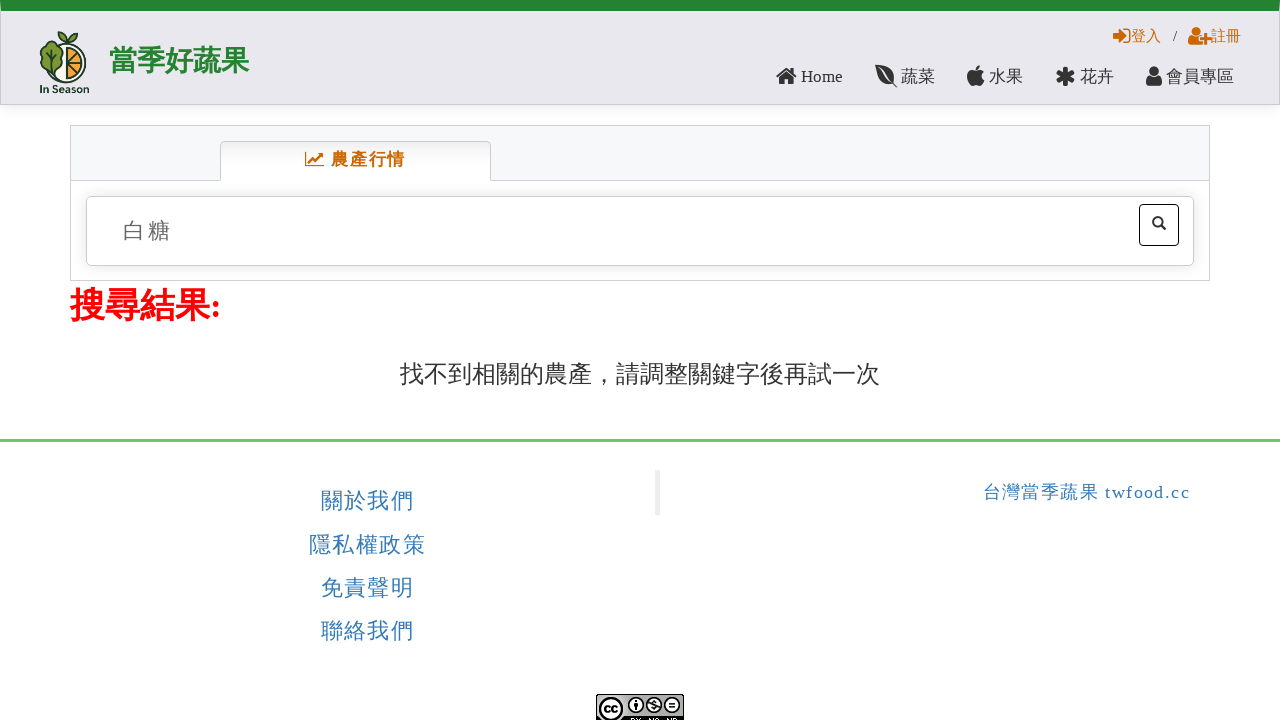

Search results page loaded for '白糖'
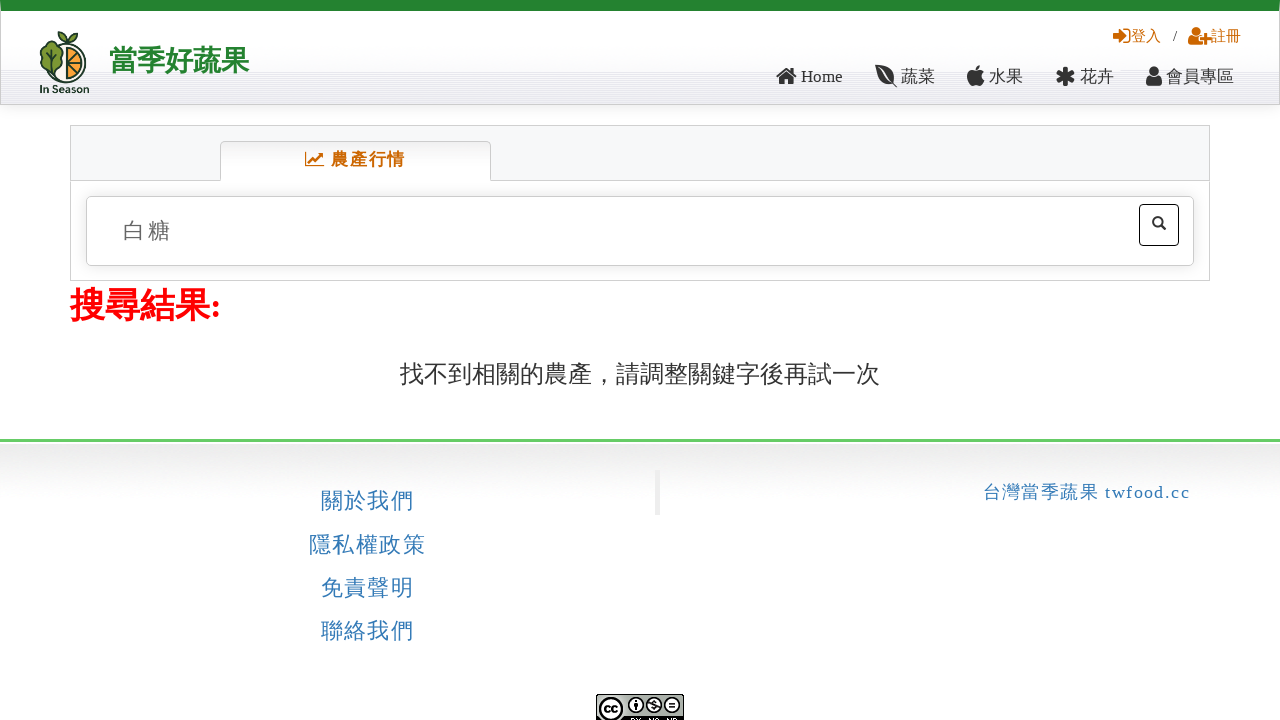

Located search result elements
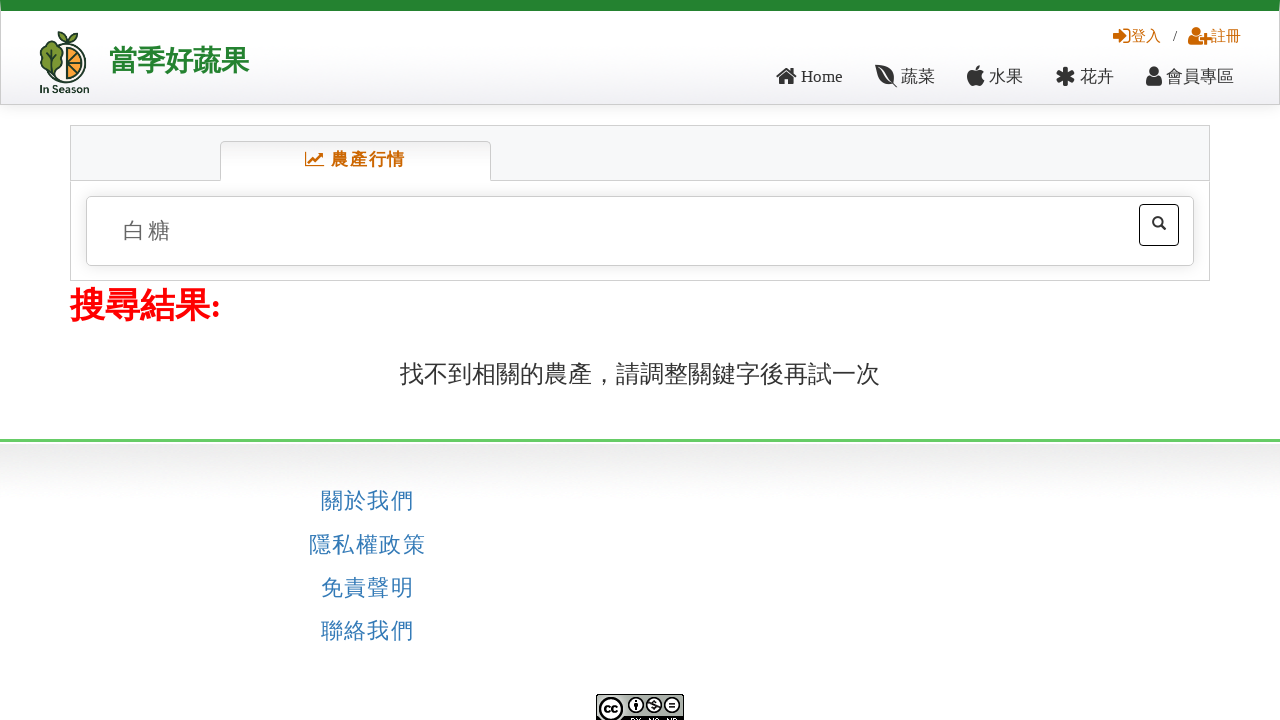

No search results found for '白糖', returned to homepage
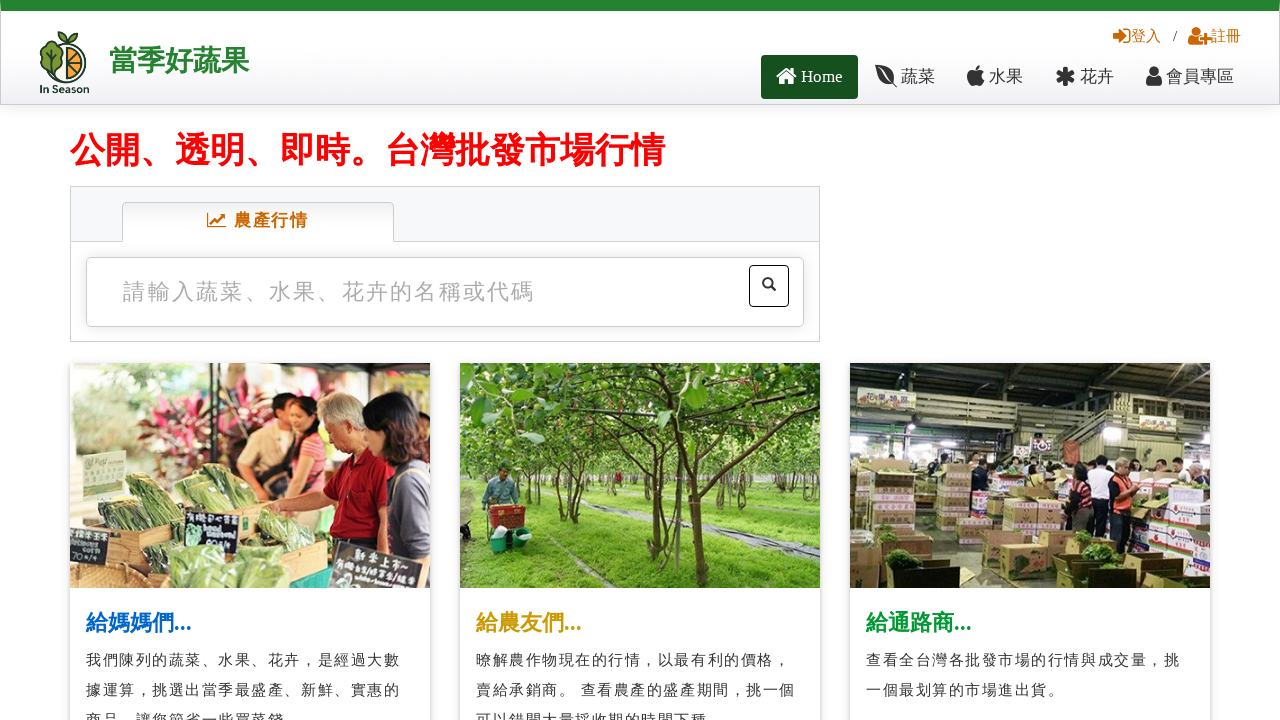

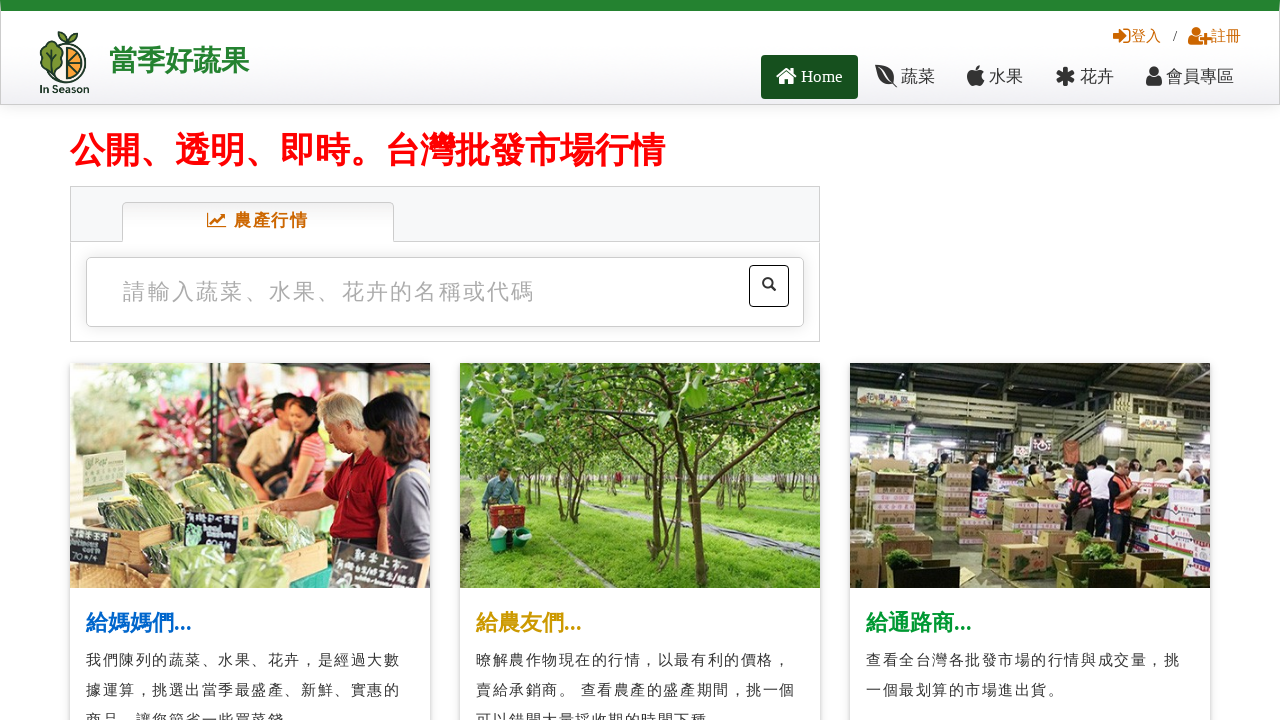